Tests opting out of A/B tests by adding an opt-out cookie before visiting the A/B test page, then navigating to verify the page shows "No A/B Test" heading.

Starting URL: http://the-internet.herokuapp.com

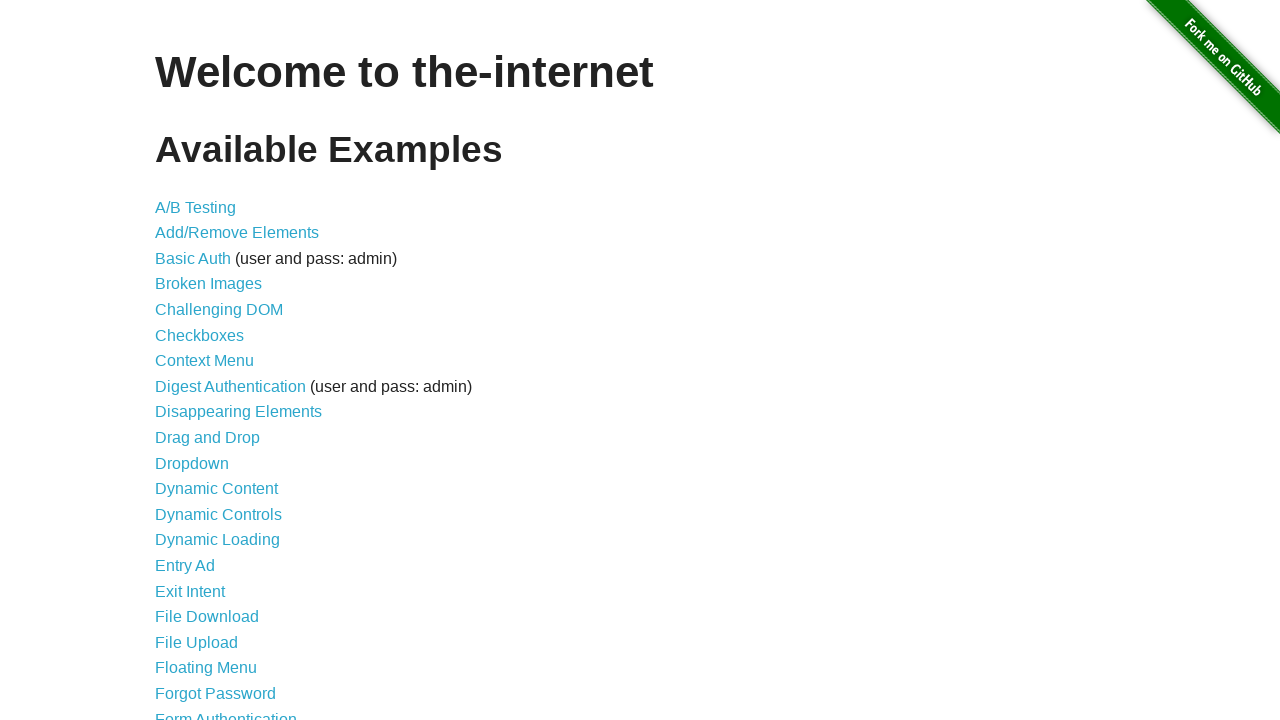

Added optimizelyOptOut cookie to opt out of A/B testing
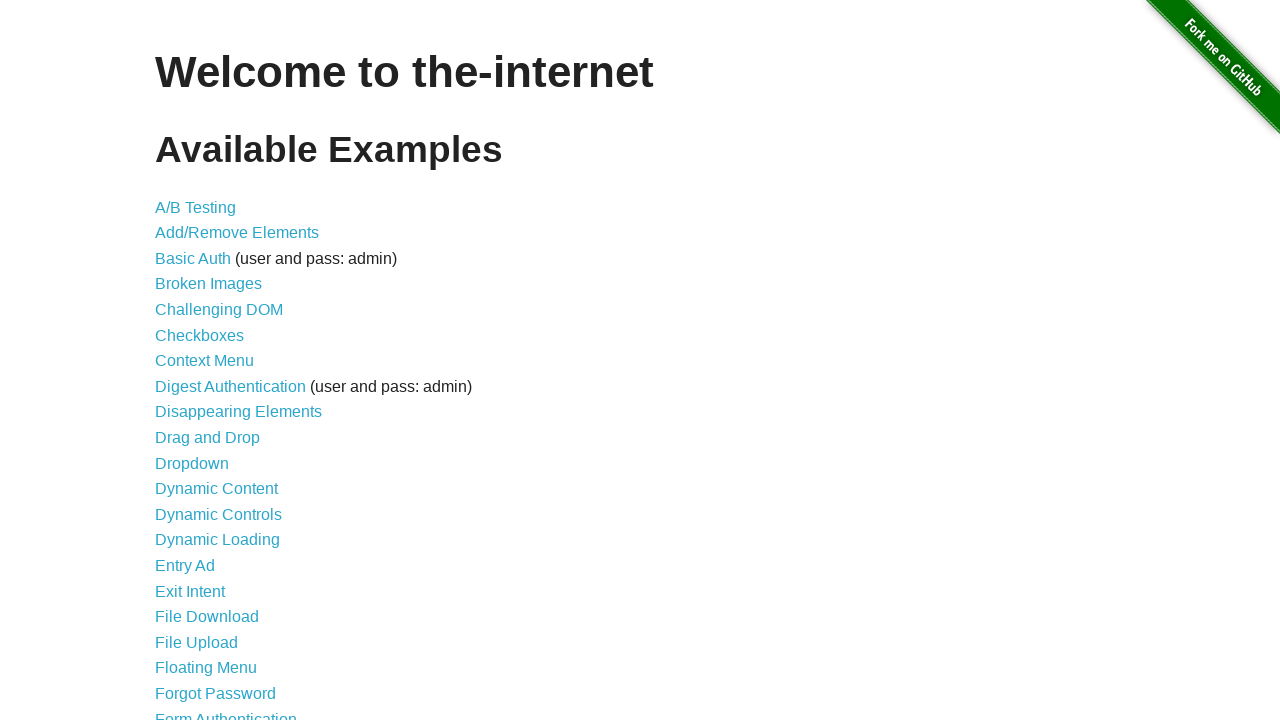

Navigated to A/B test page at /abtest
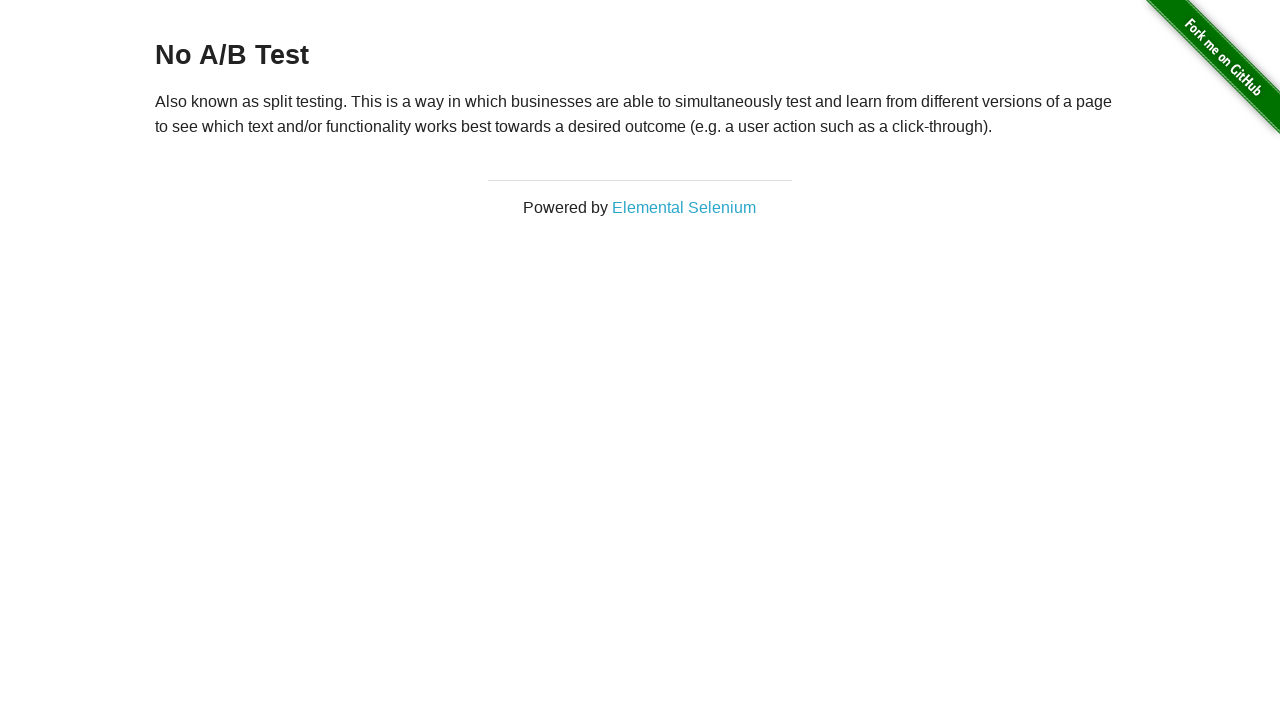

Verified that page displays 'No A/B Test' heading, confirming opt-out cookie worked
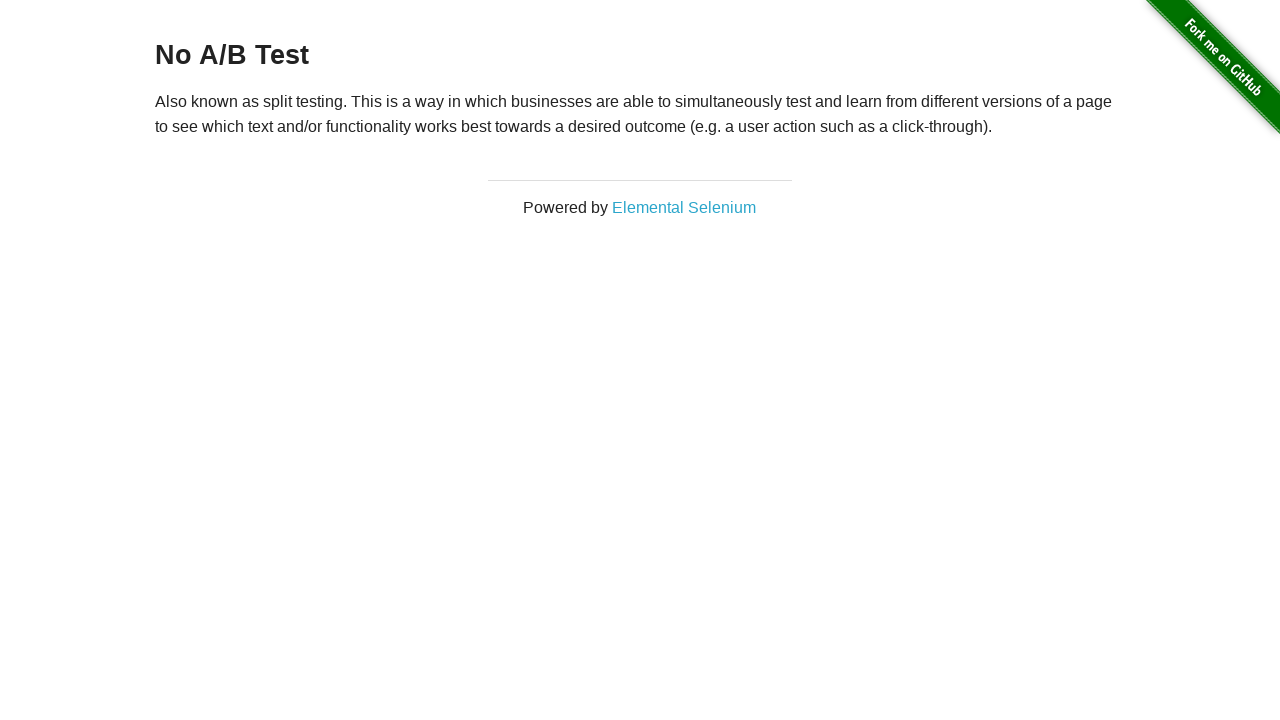

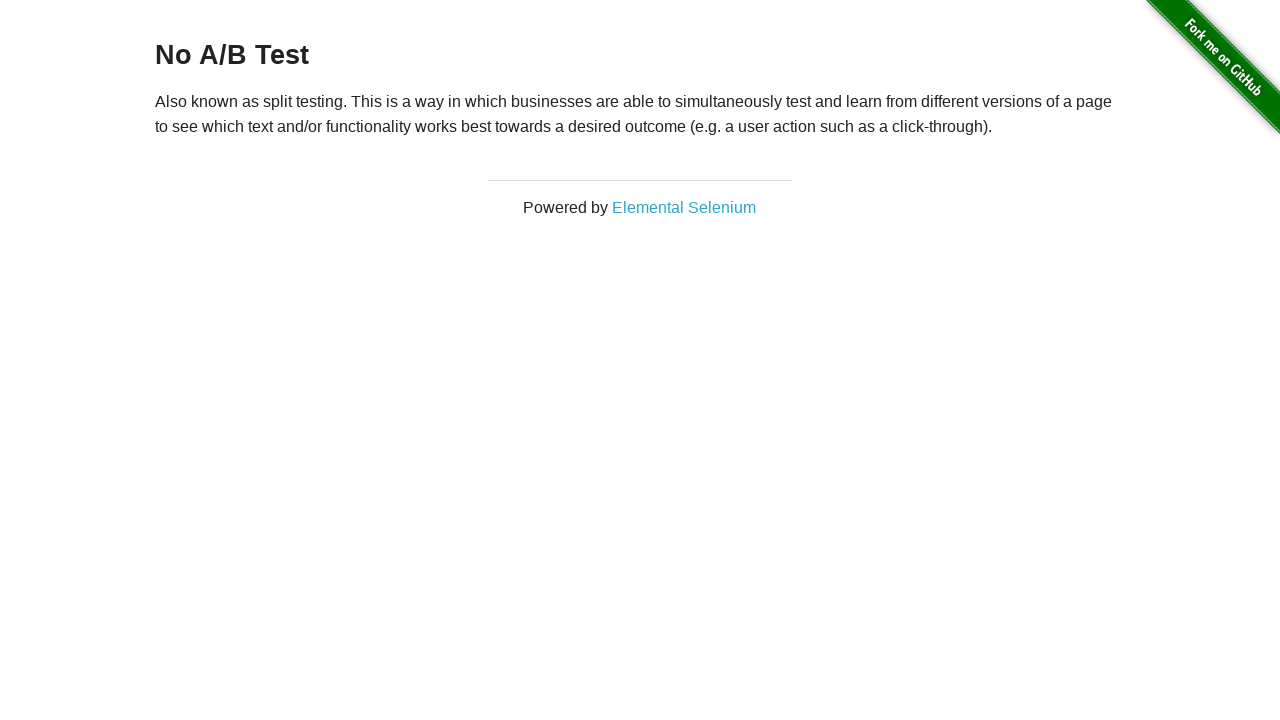